Navigates to Inovia's press page, applies a portfolio filter, and interacts with the first article in the filtered results

Starting URL: https://www.inovia.vc/press/

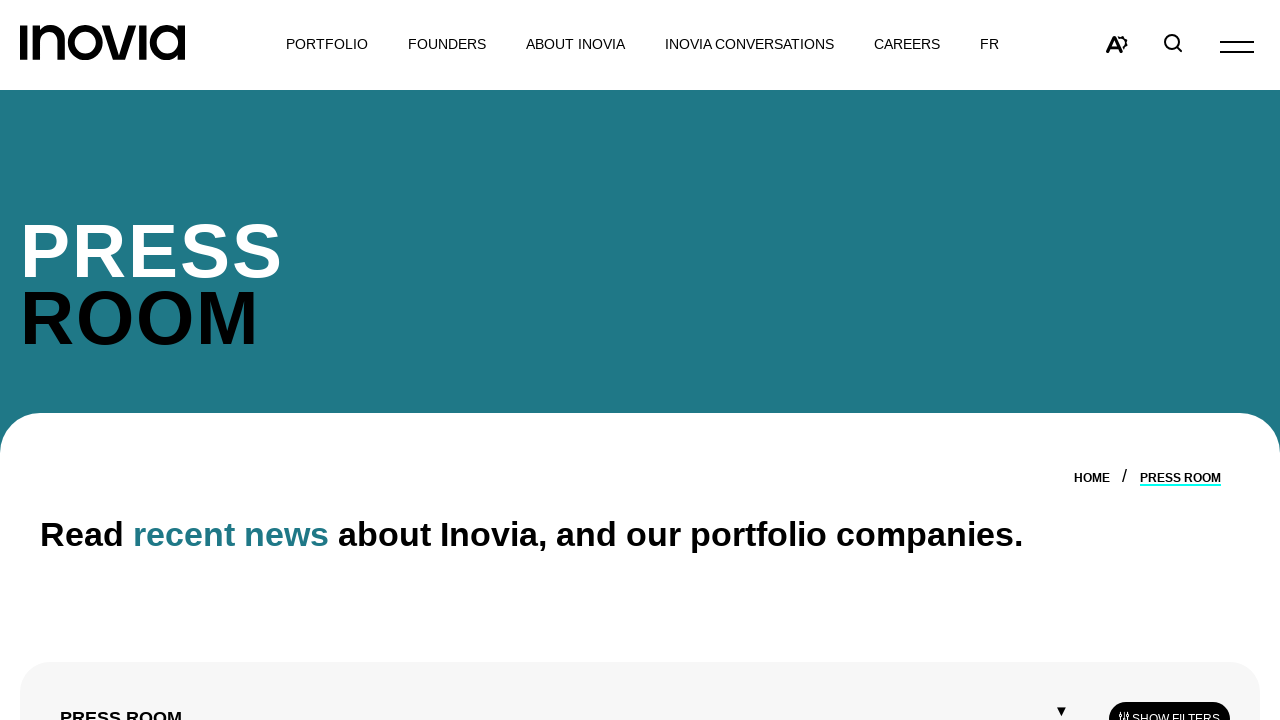

Waited for press page to load
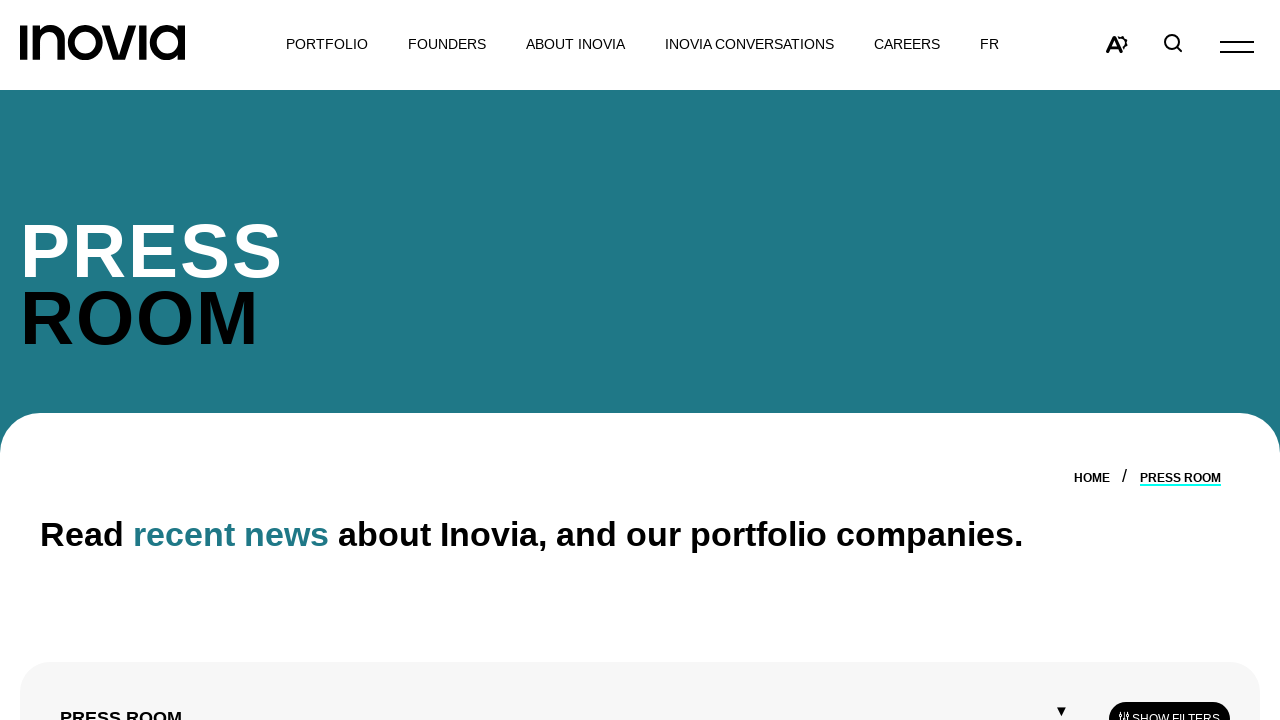

Clicked filter button to open filter panel at (1170, 703) on .display_filter_posts
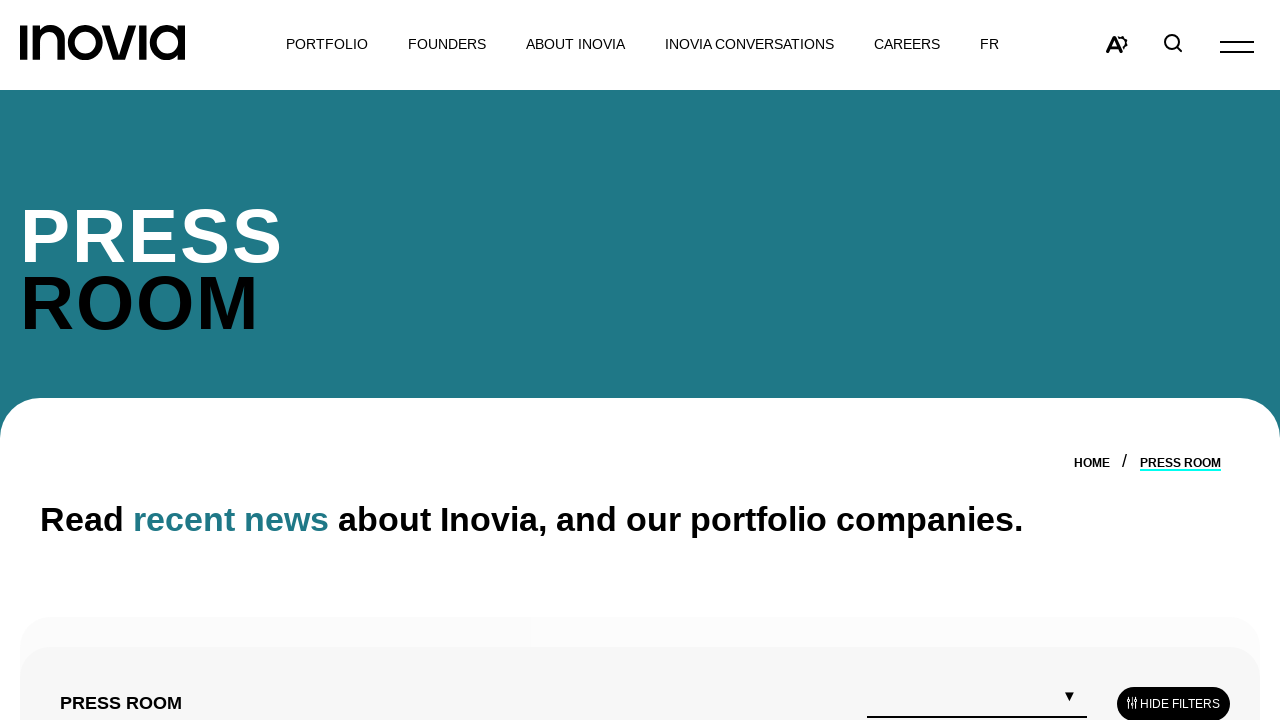

Filter panel appeared
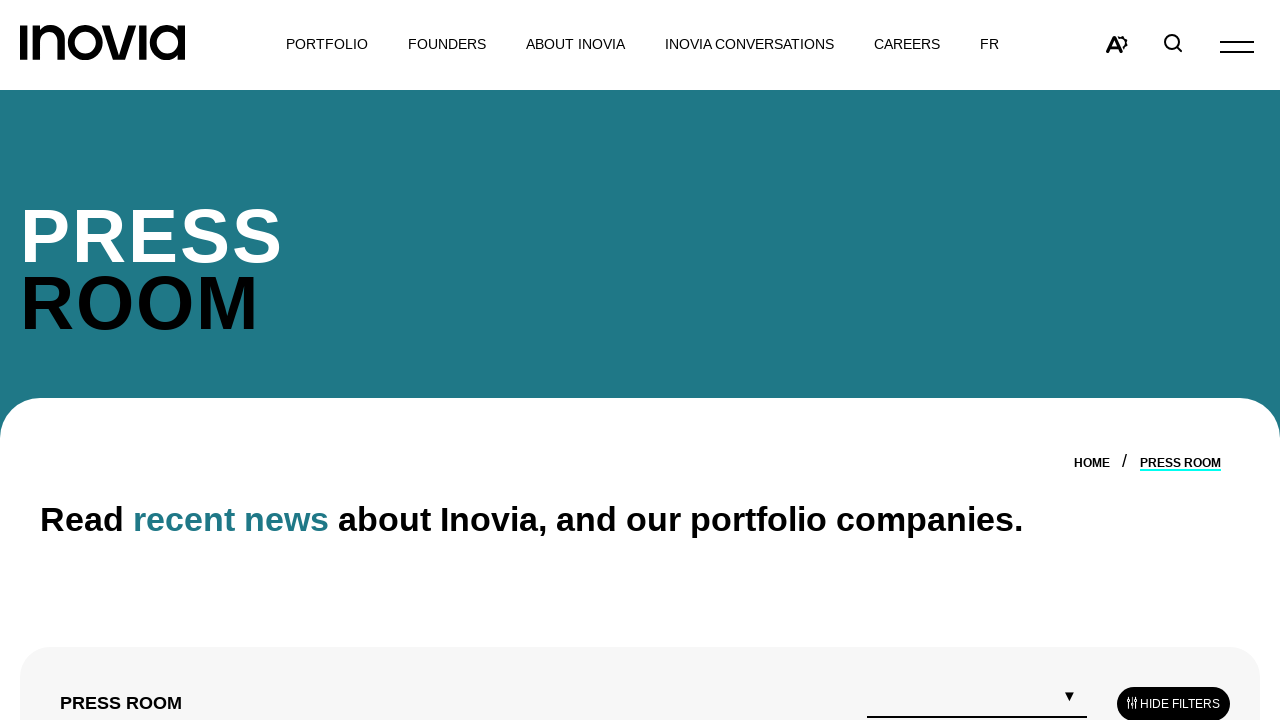

Opened portfolio filter dropdown
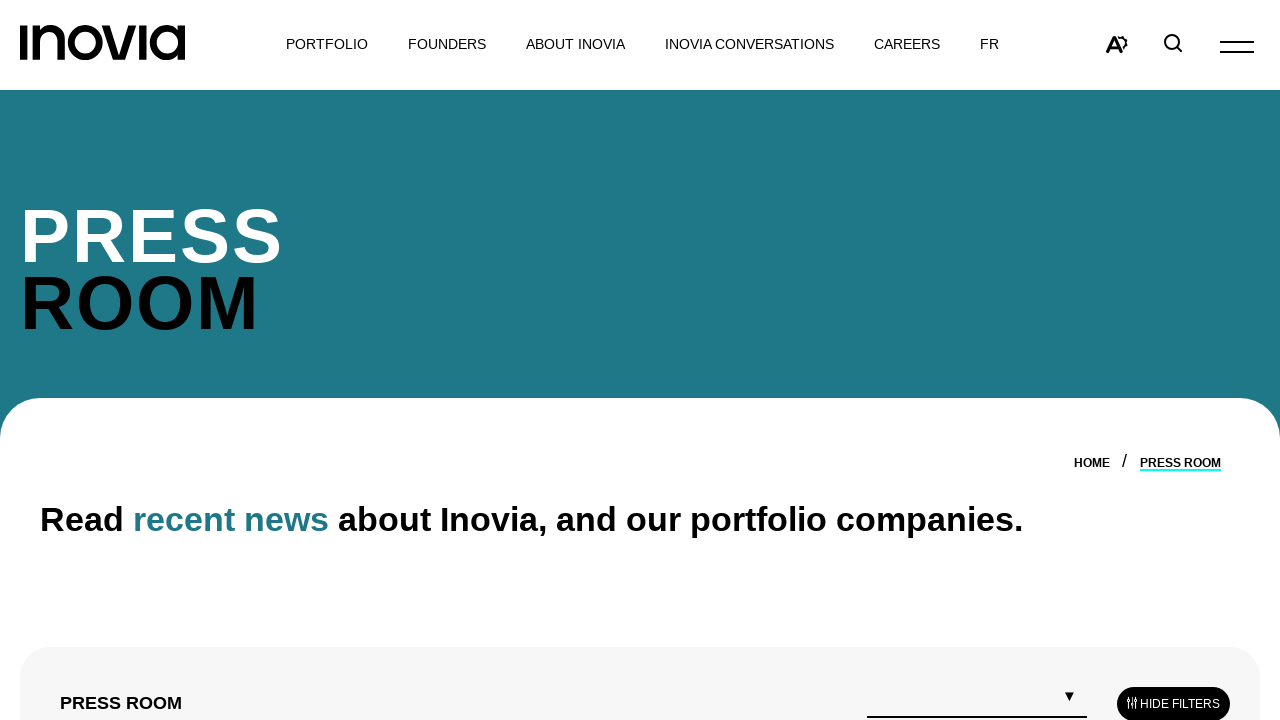

Waited for dropdown animation to complete
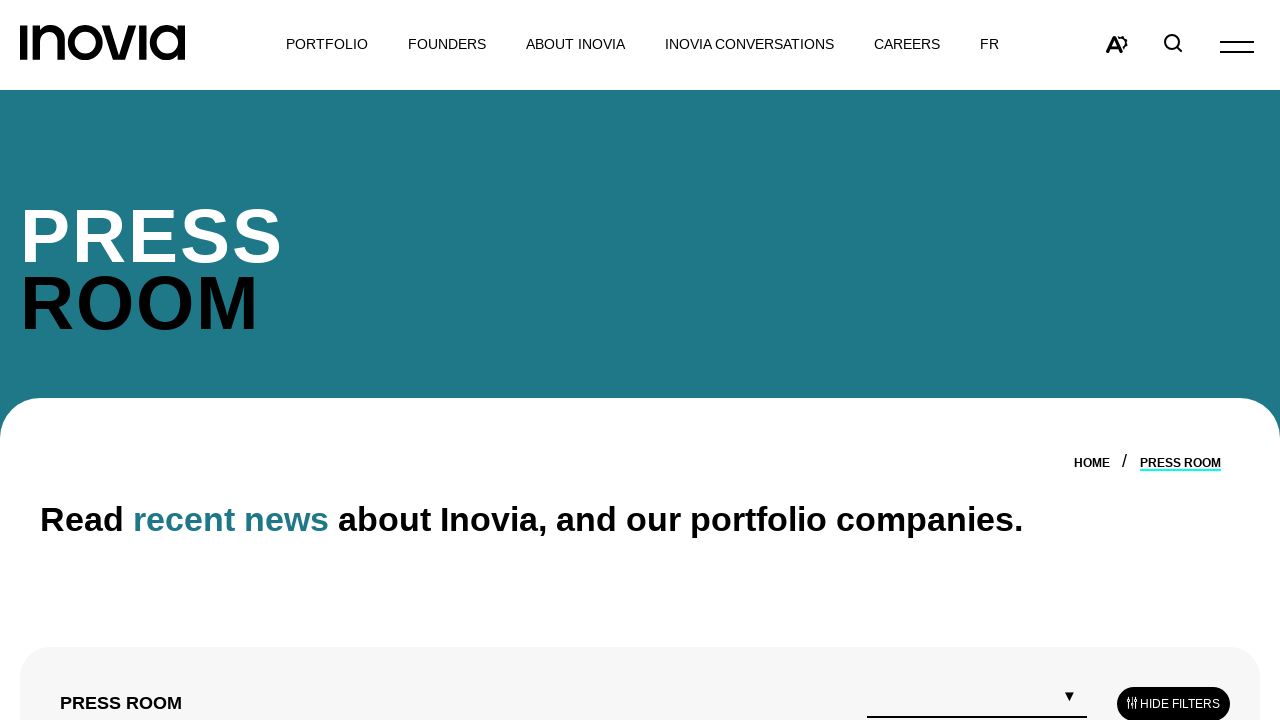

Dropdown options are now visible
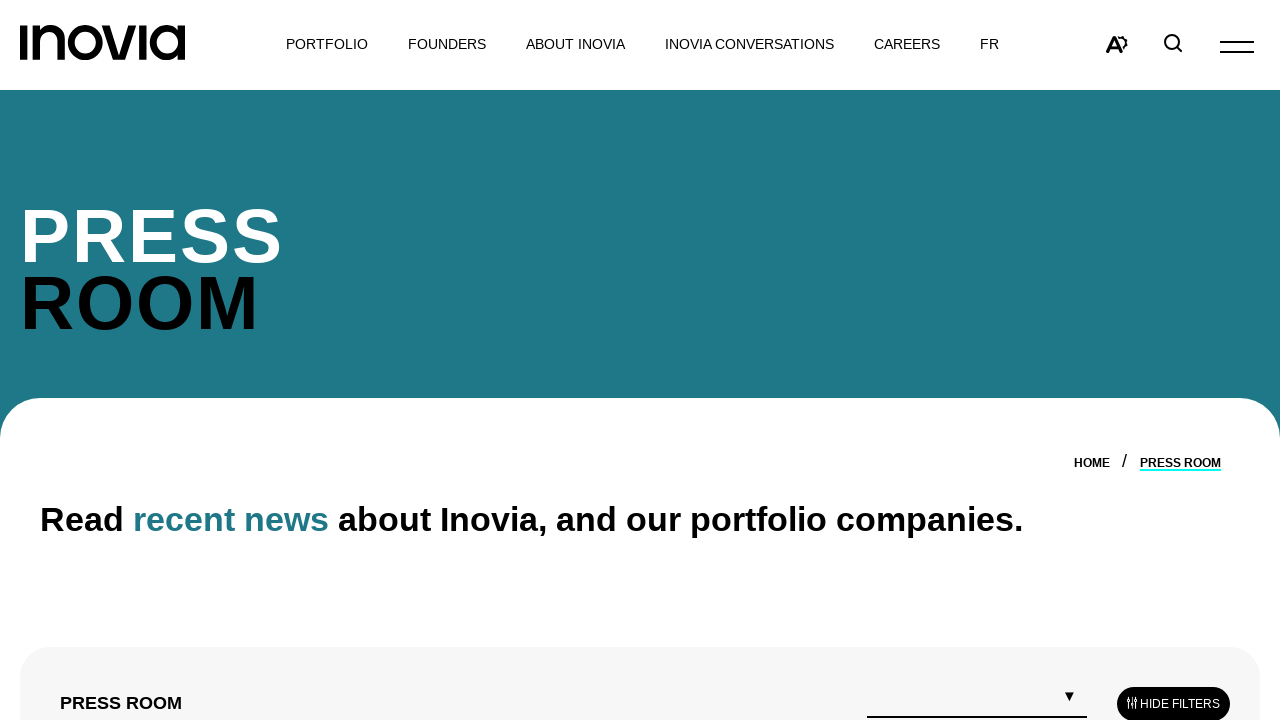

Selected a portfolio filter option
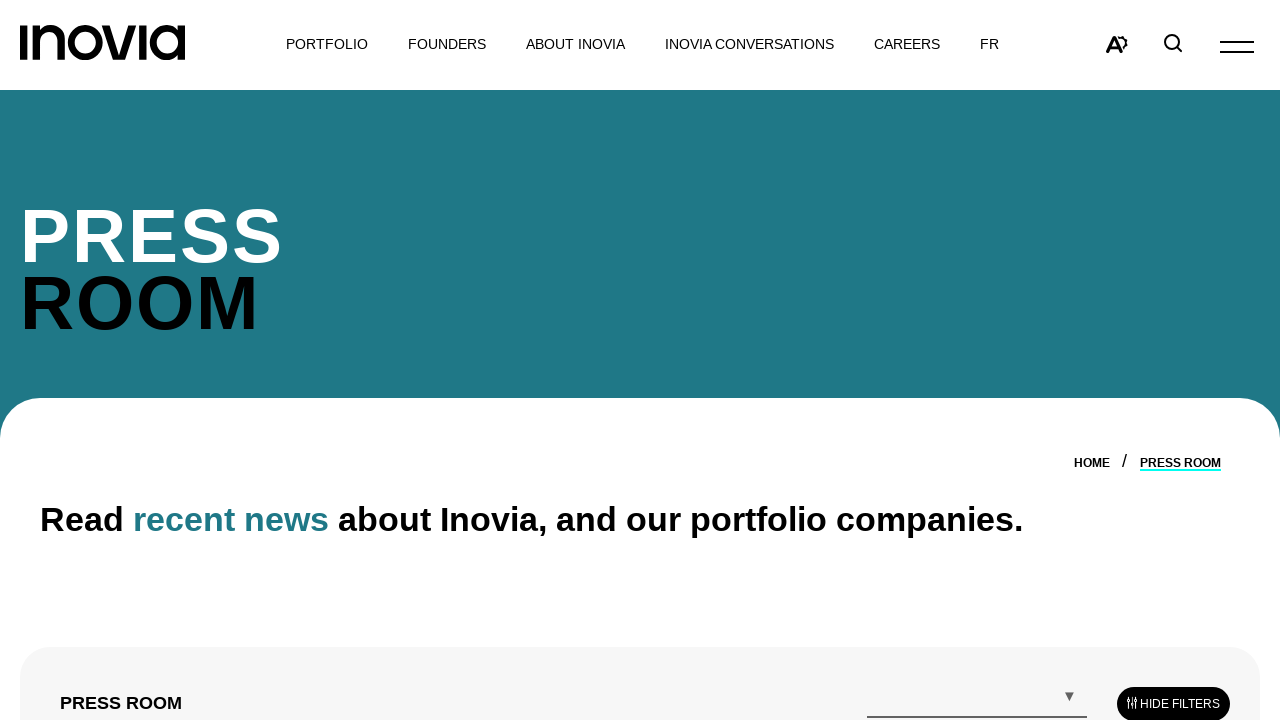

Articles filtered by selected portfolio
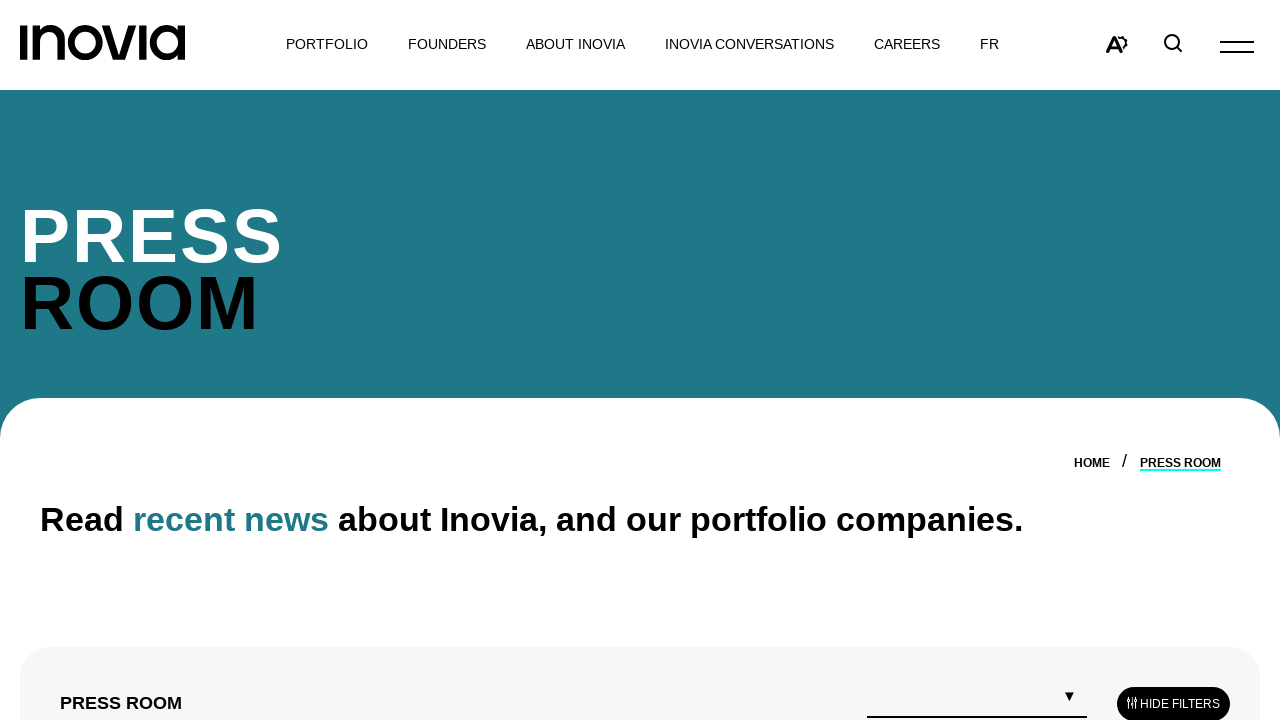

Verified article names are visible
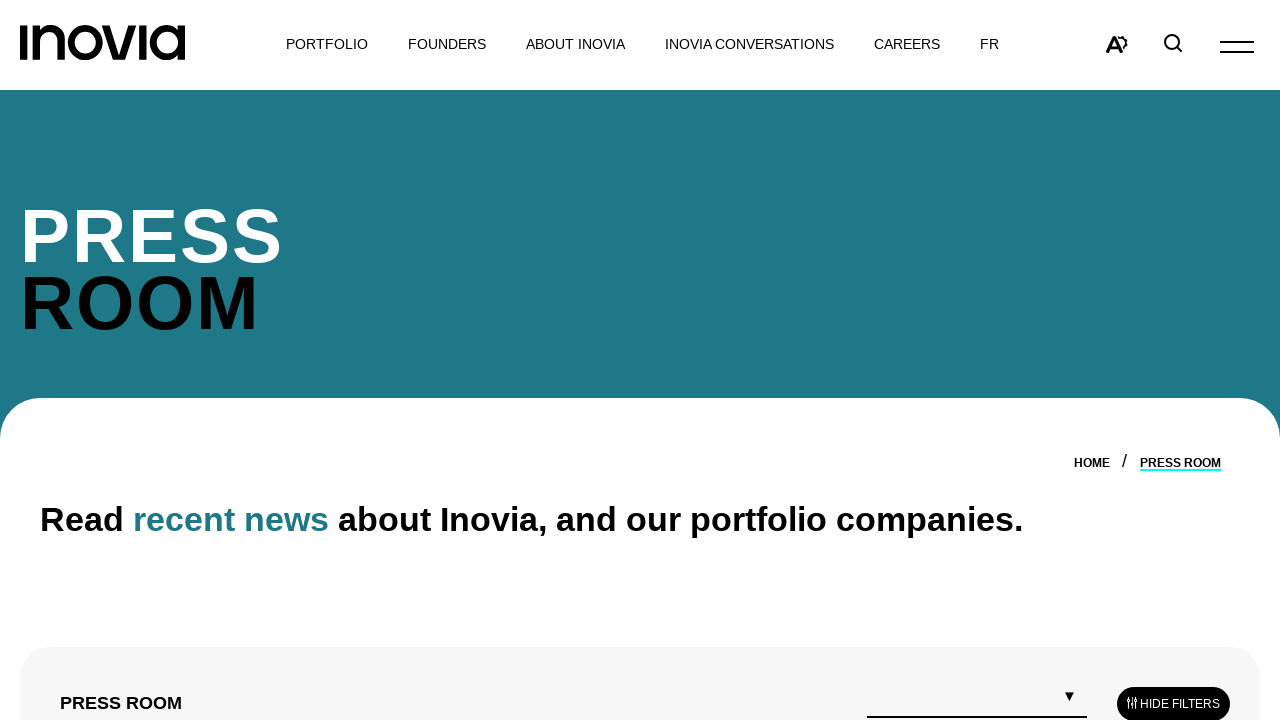

Verified article dates are visible
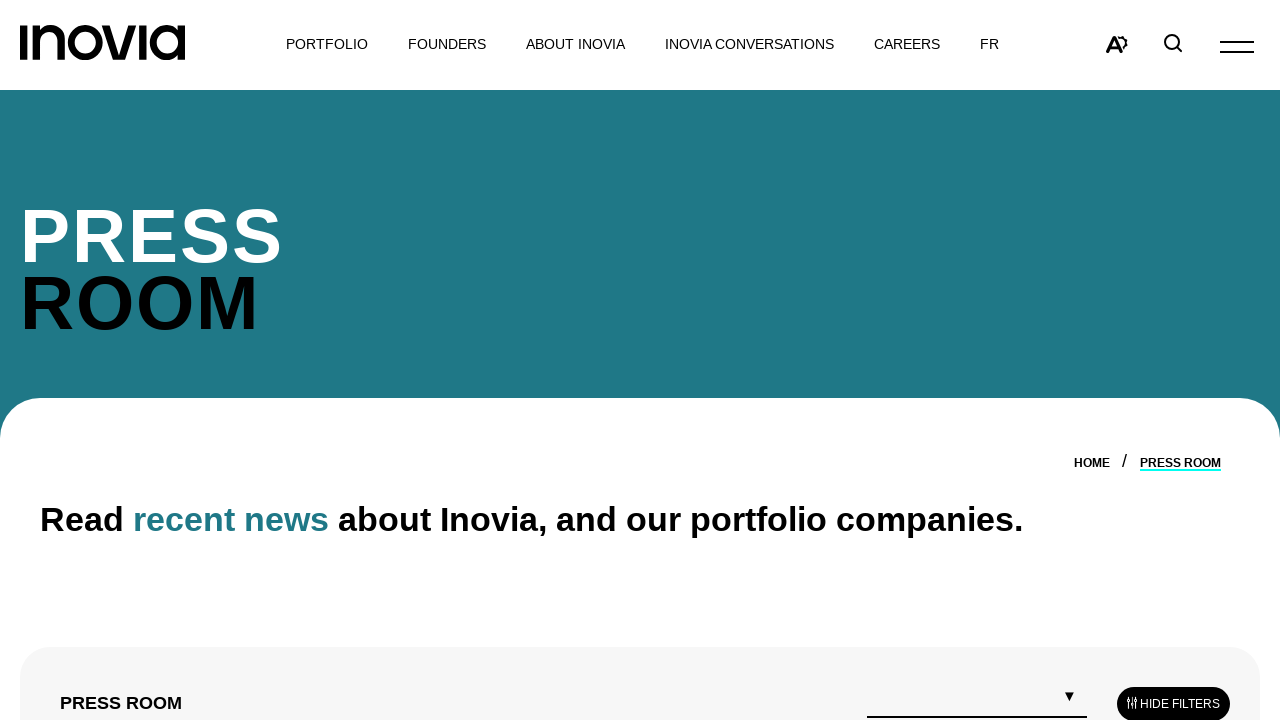

Verified founder items are visible in filtered results
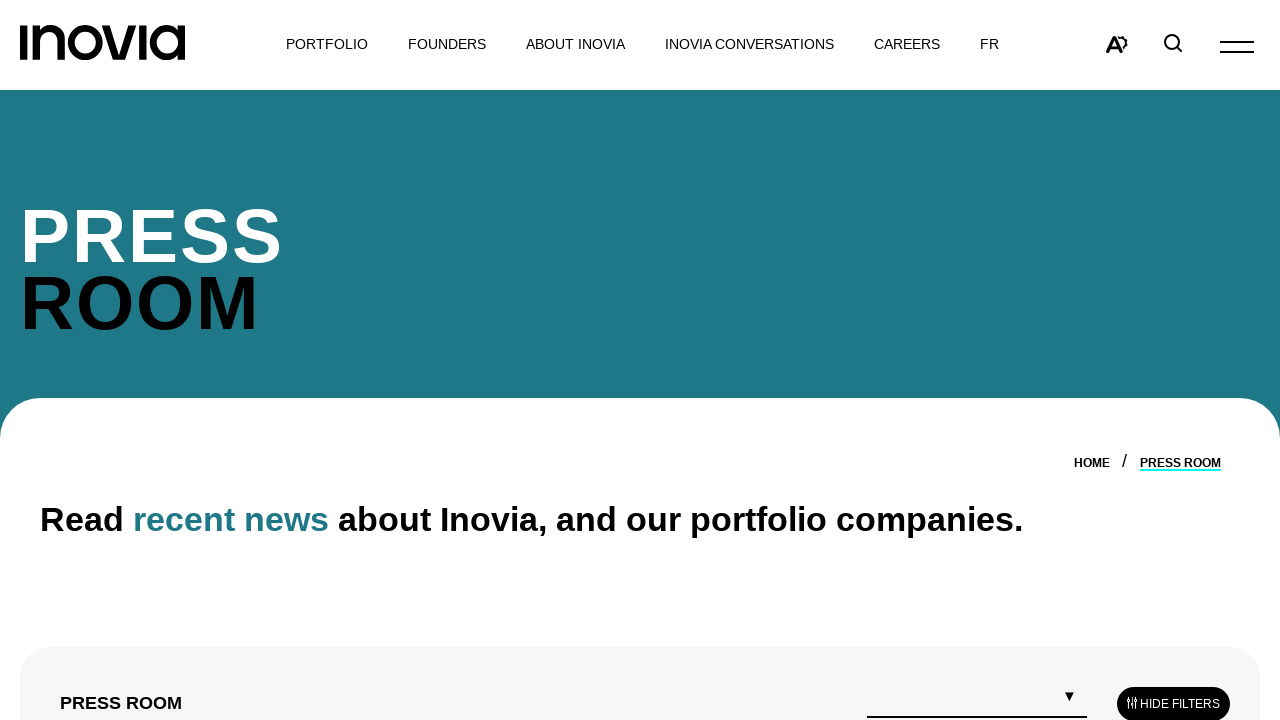

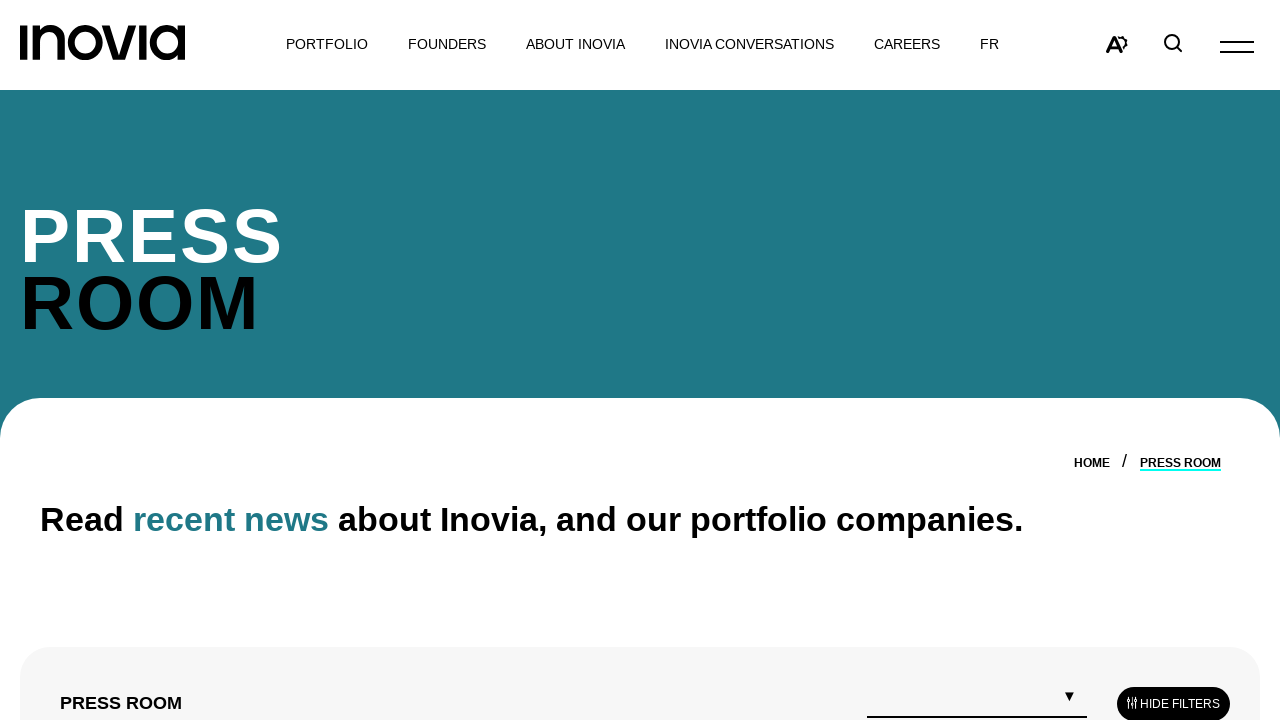